Tests clicking a link and verifying navigation to a new page with correct URL and heading text

Starting URL: https://kristinek.github.io/site/examples/actions

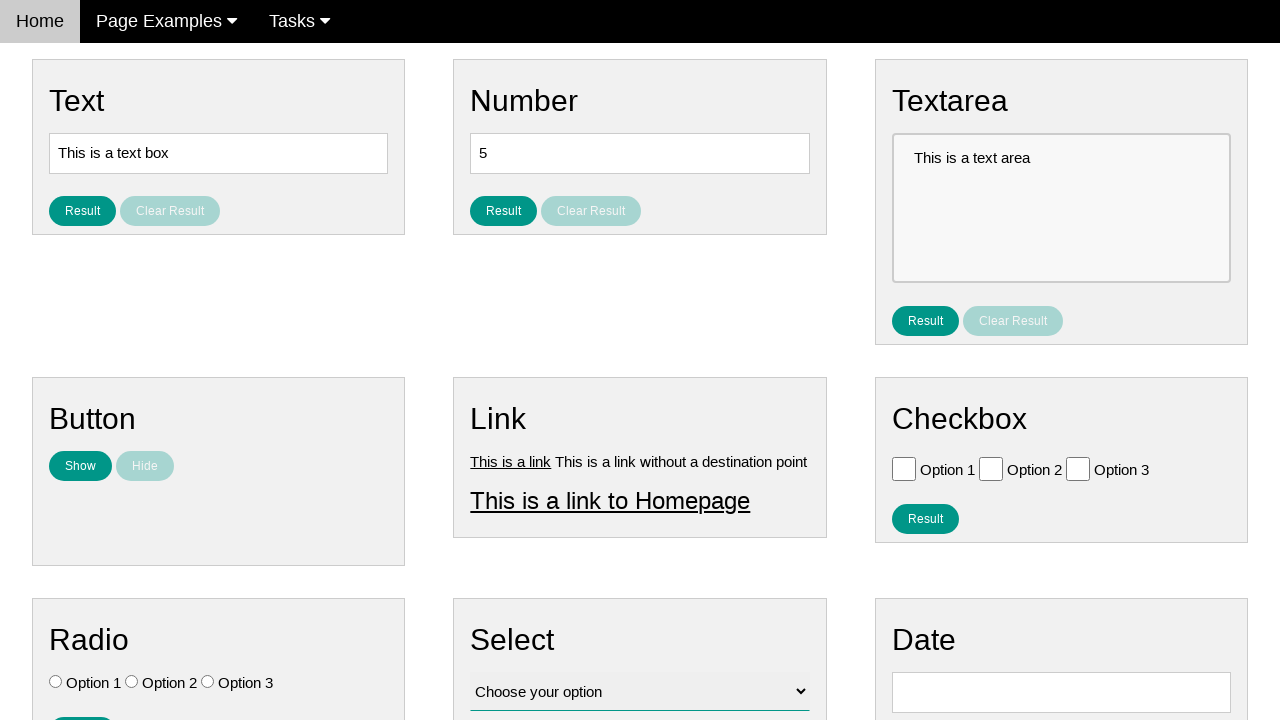

Clicked link1 to navigate to new page at (511, 461) on #link1
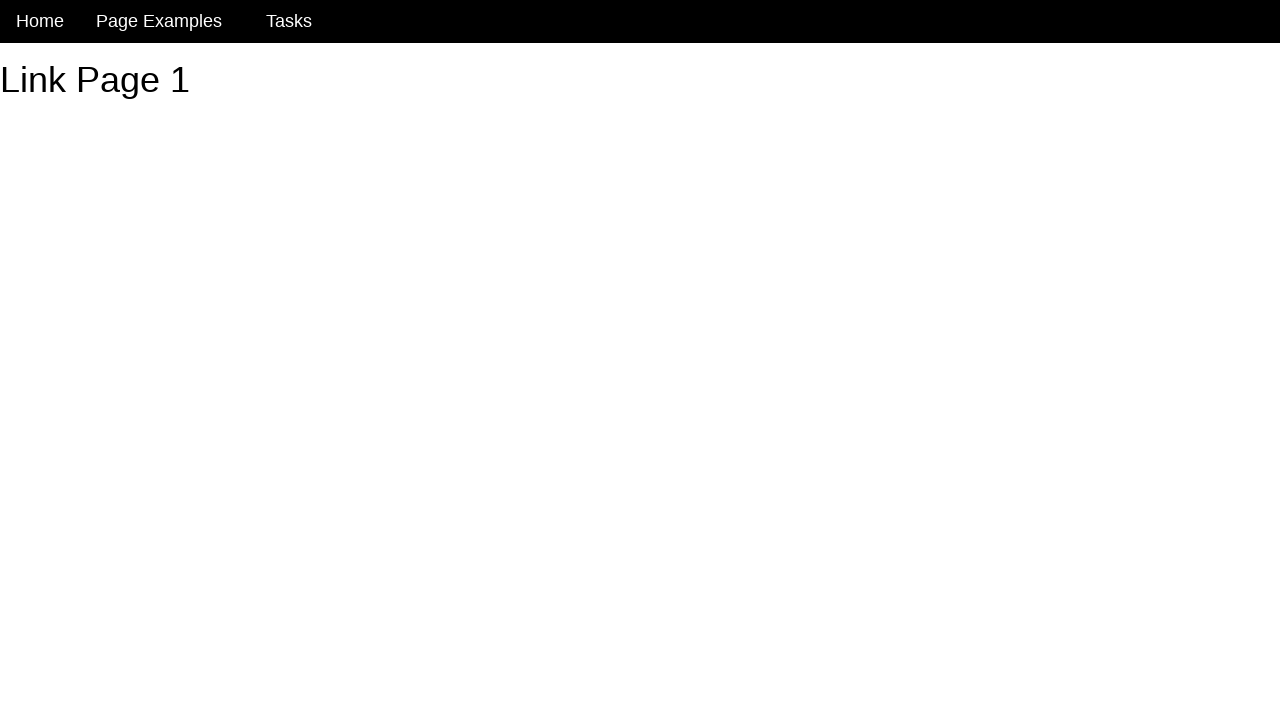

Waited for h1 heading to load on new page
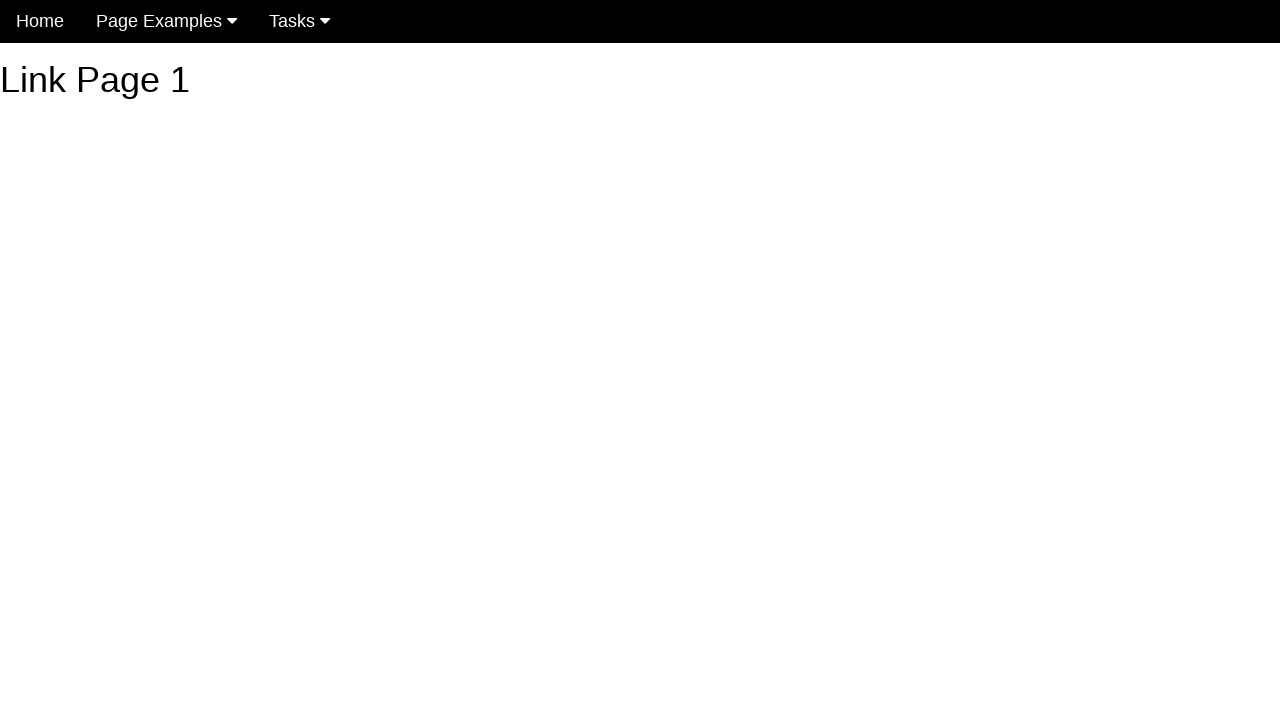

Verified heading text is 'Link Page 1'
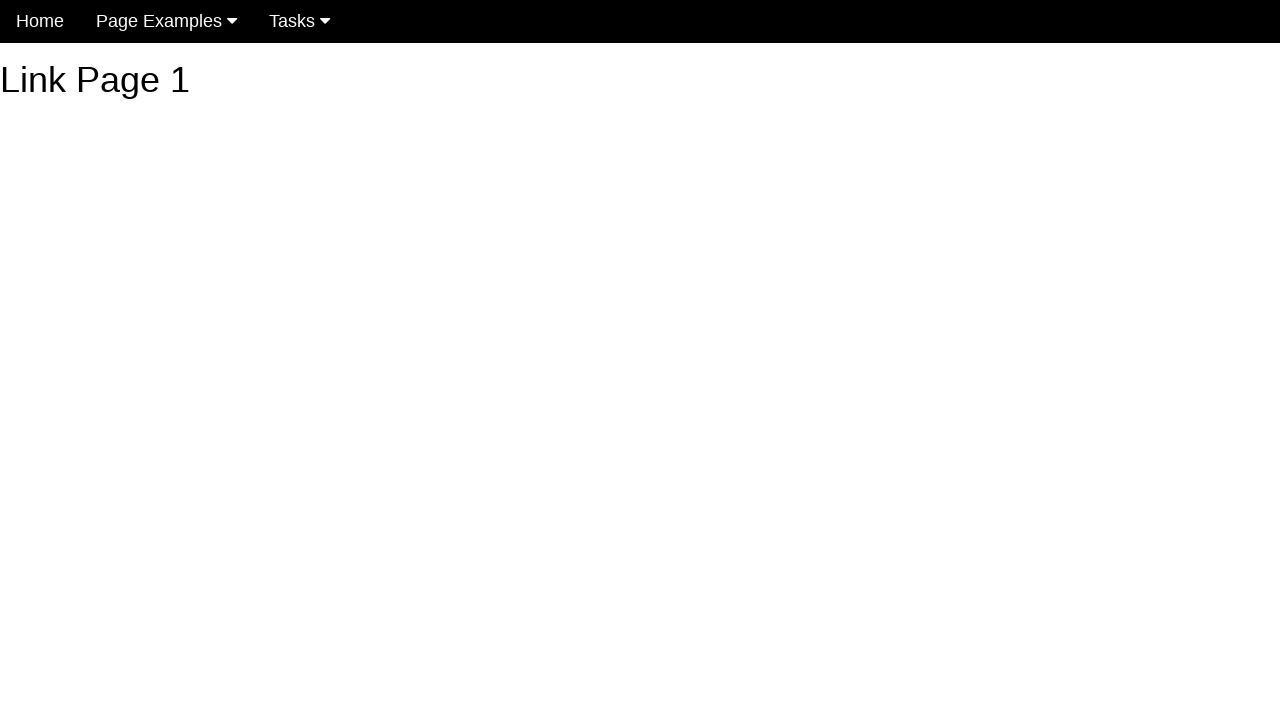

Verified URL is https://kristinek.github.io/site/examples/link1
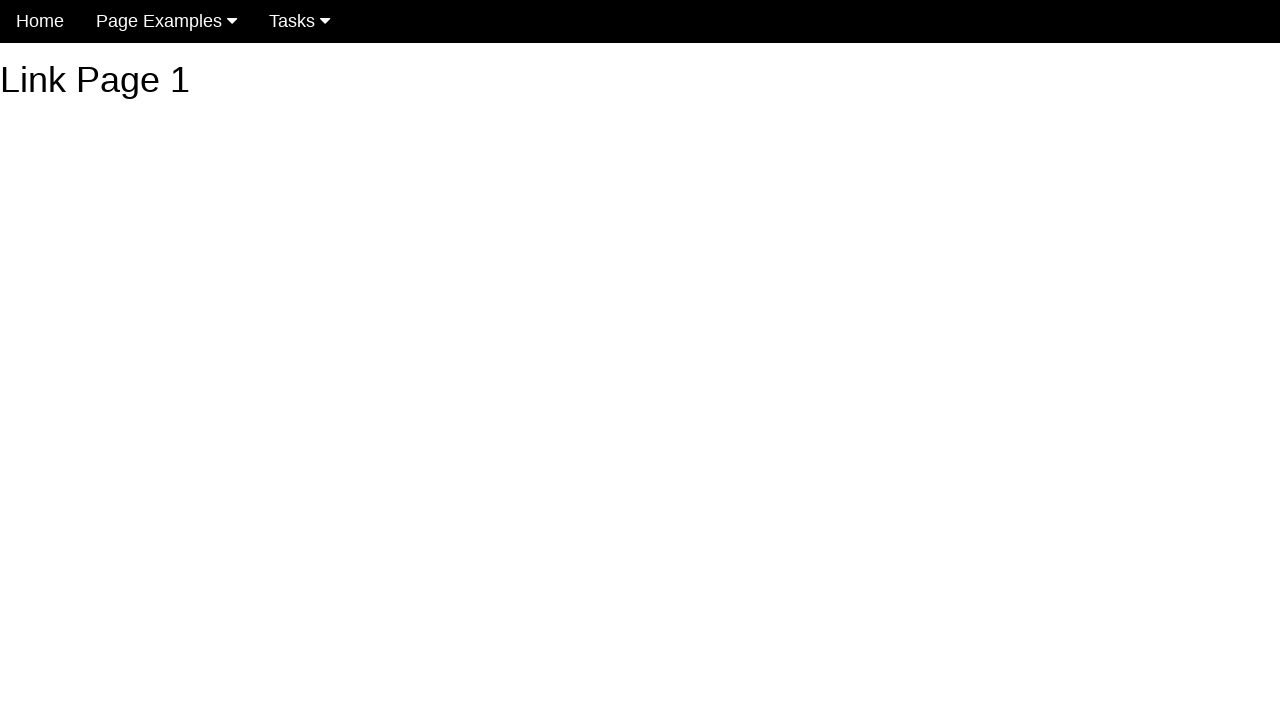

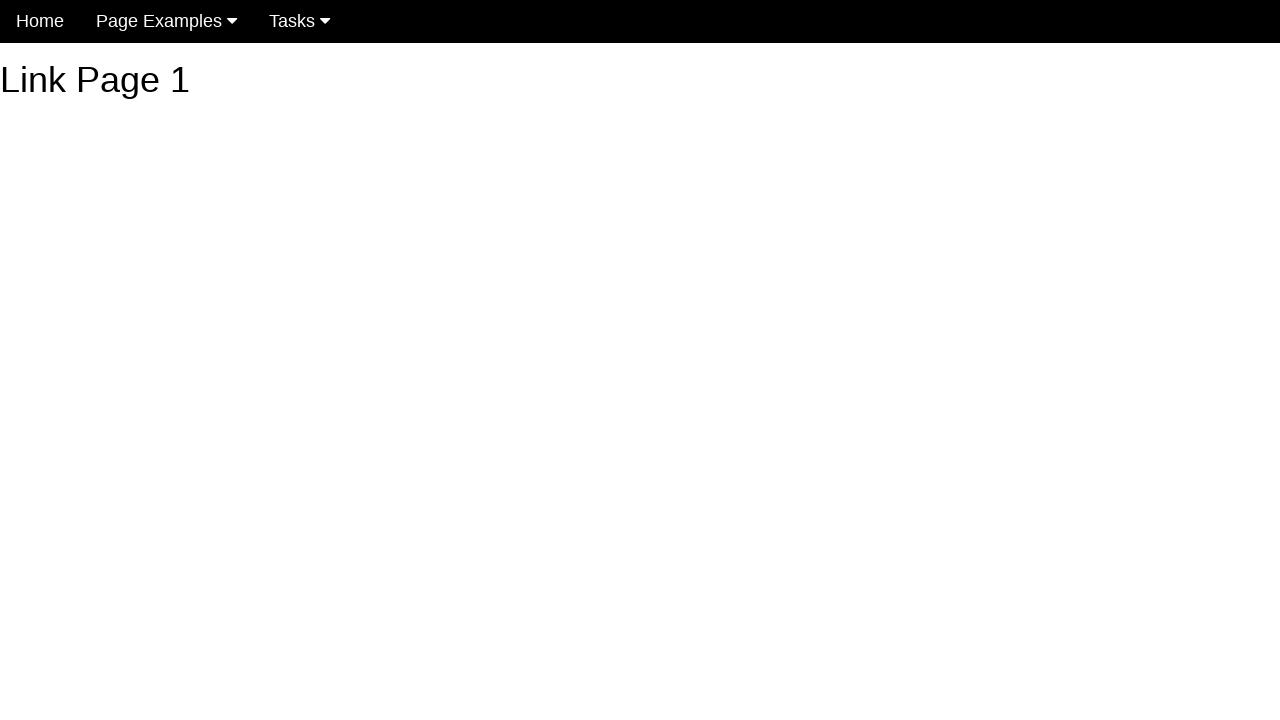